Tests JavaScript alert handling by clicking buttons that trigger different types of alerts (simple, confirm, and prompt) and interacting with each appropriately

Starting URL: https://syntaxprojects.com/javascript-alert-box-demo.php

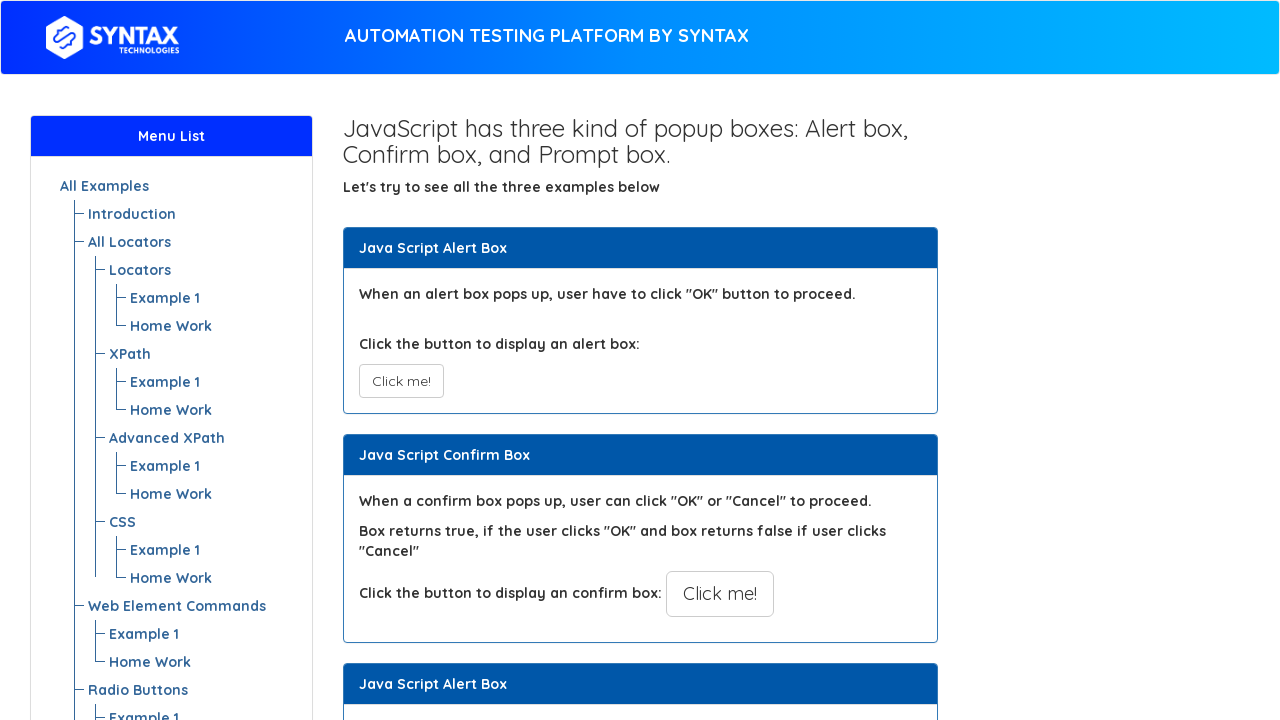

Clicked button to trigger simple alert at (401, 381) on xpath=//button[@onclick = 'myAlertFunction()']
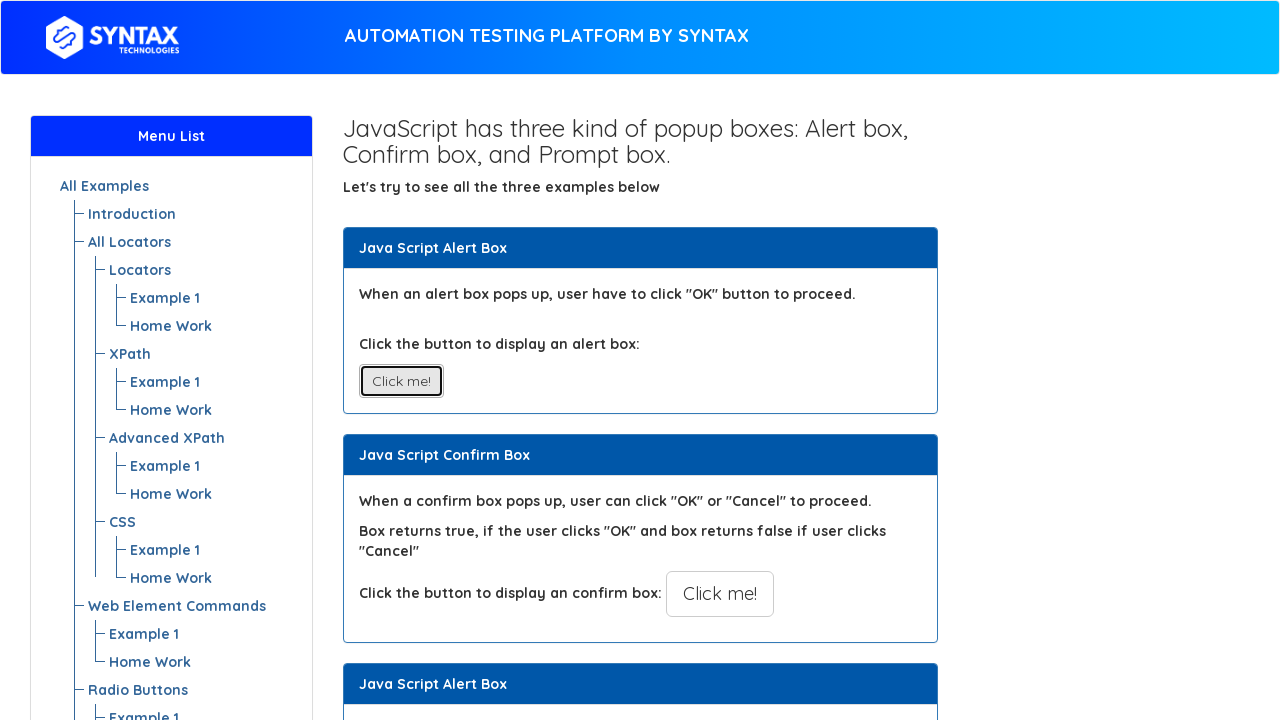

Set up dialog handler to accept simple alert
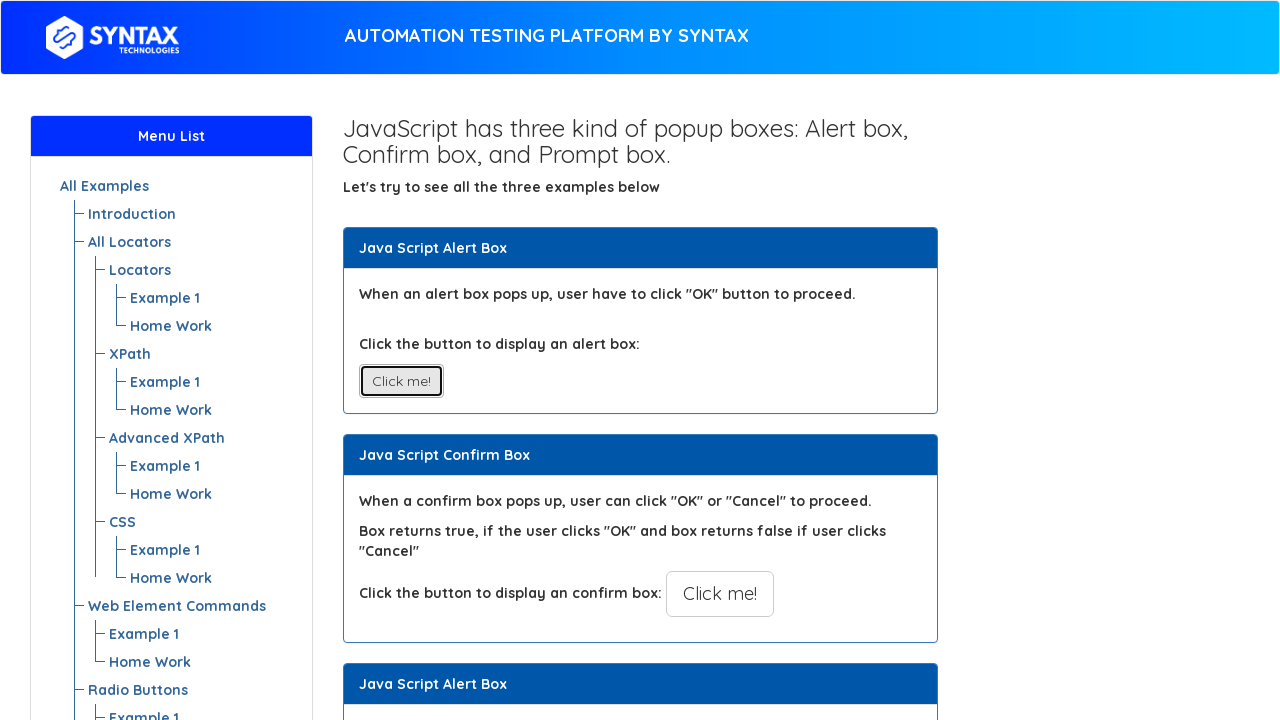

Waited for simple alert to be handled
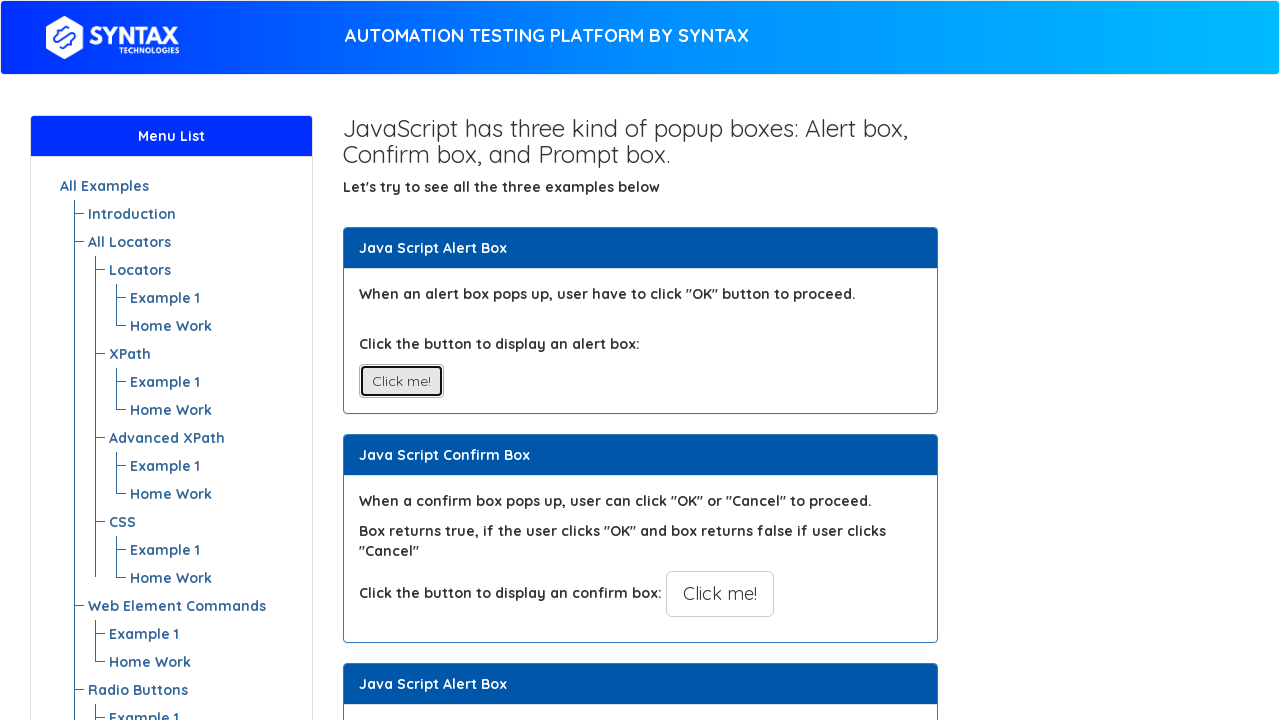

Clicked button to trigger confirm dialog at (720, 594) on xpath=//button[@onclick = 'myConfirmFunction()']
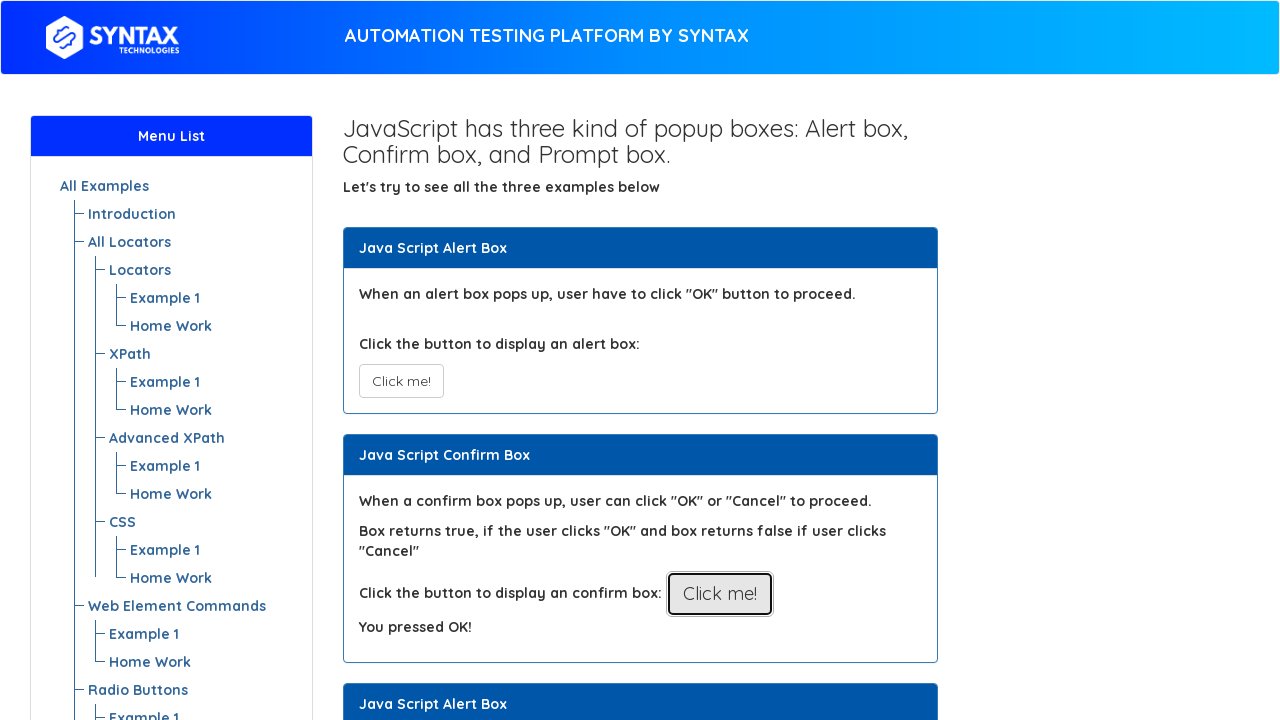

Set up dialog handler to dismiss confirm dialog
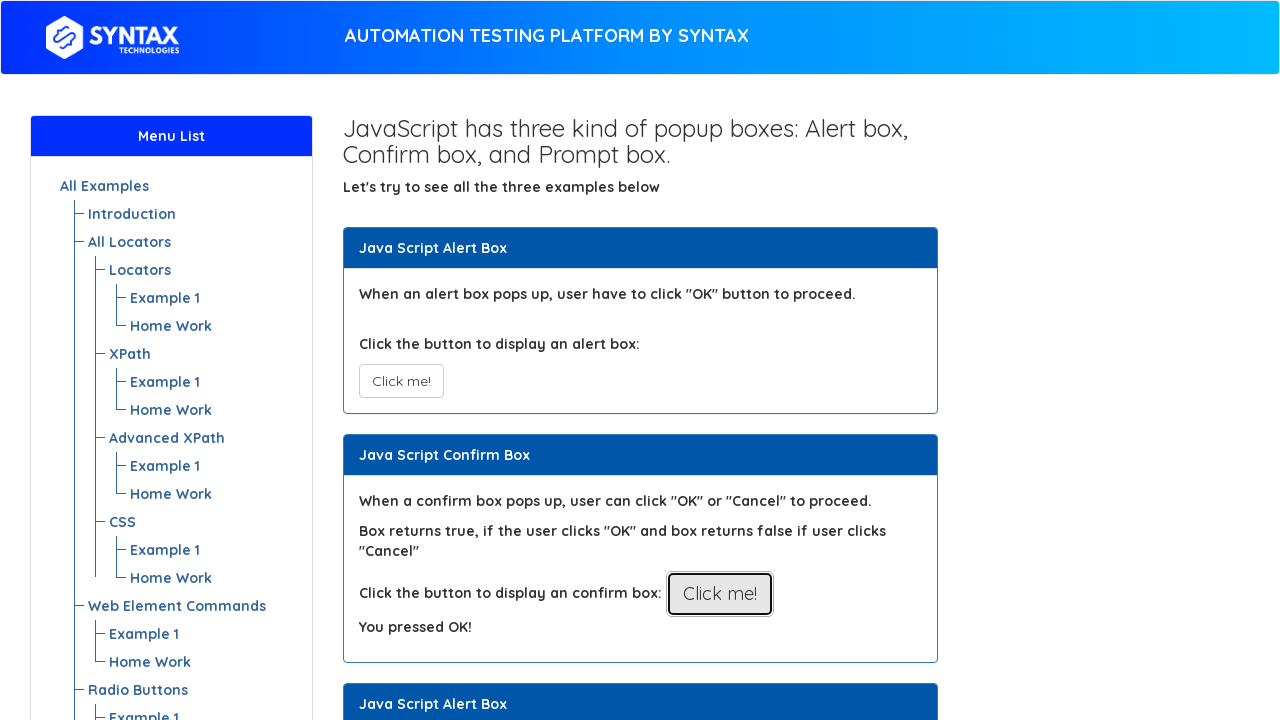

Waited for confirm dialog to be dismissed
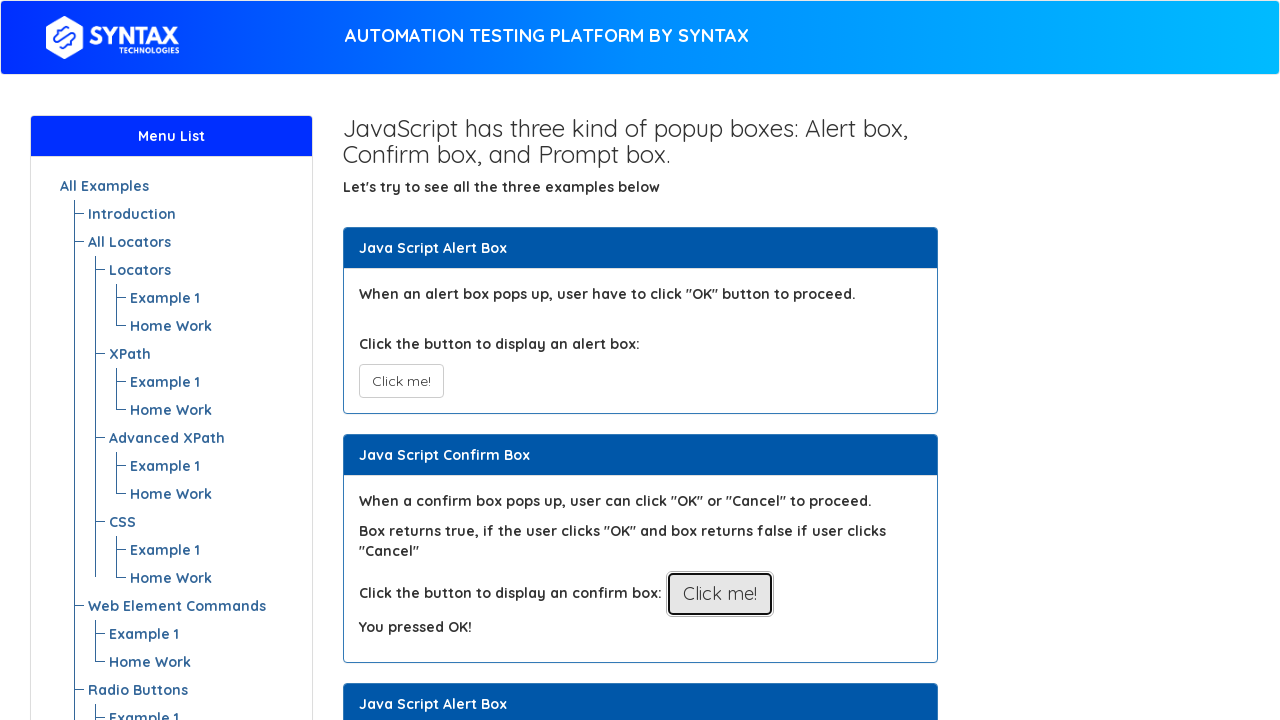

Clicked button to trigger prompt dialog at (714, 360) on xpath=//button[@onclick = 'myPromptFunction()']
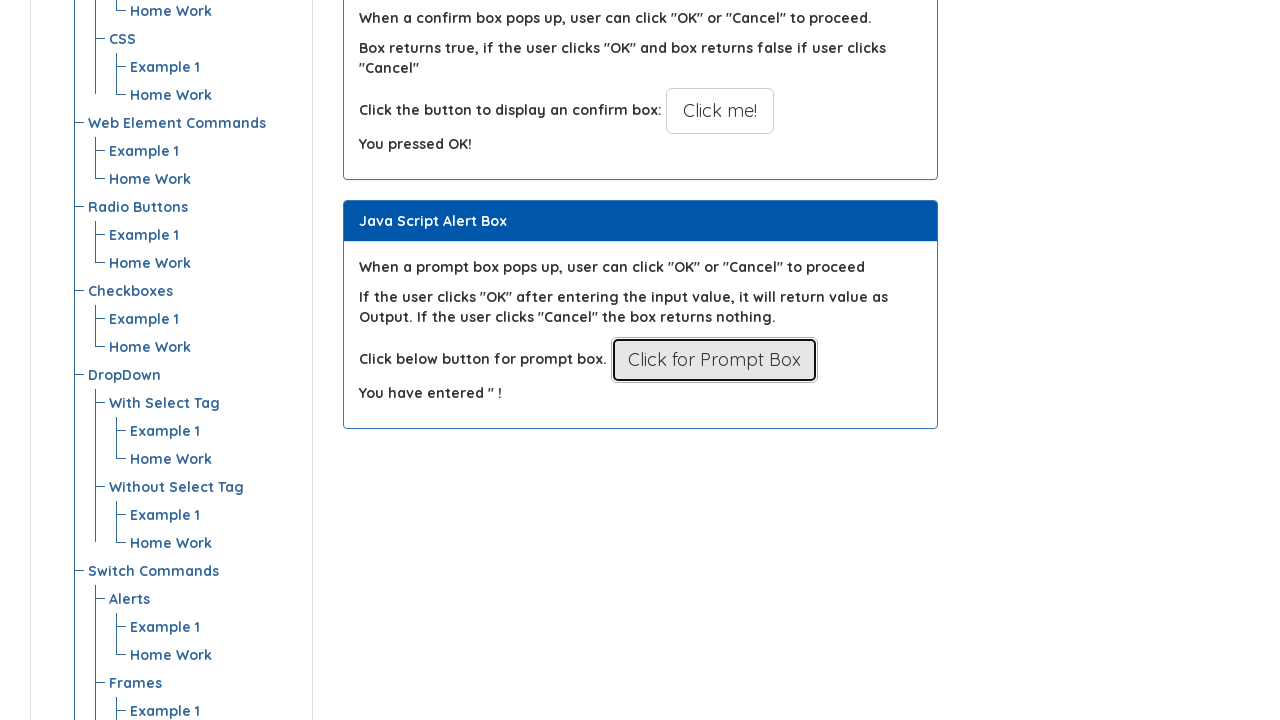

Set up dialog handler to accept prompt with text 'Gaukhar'
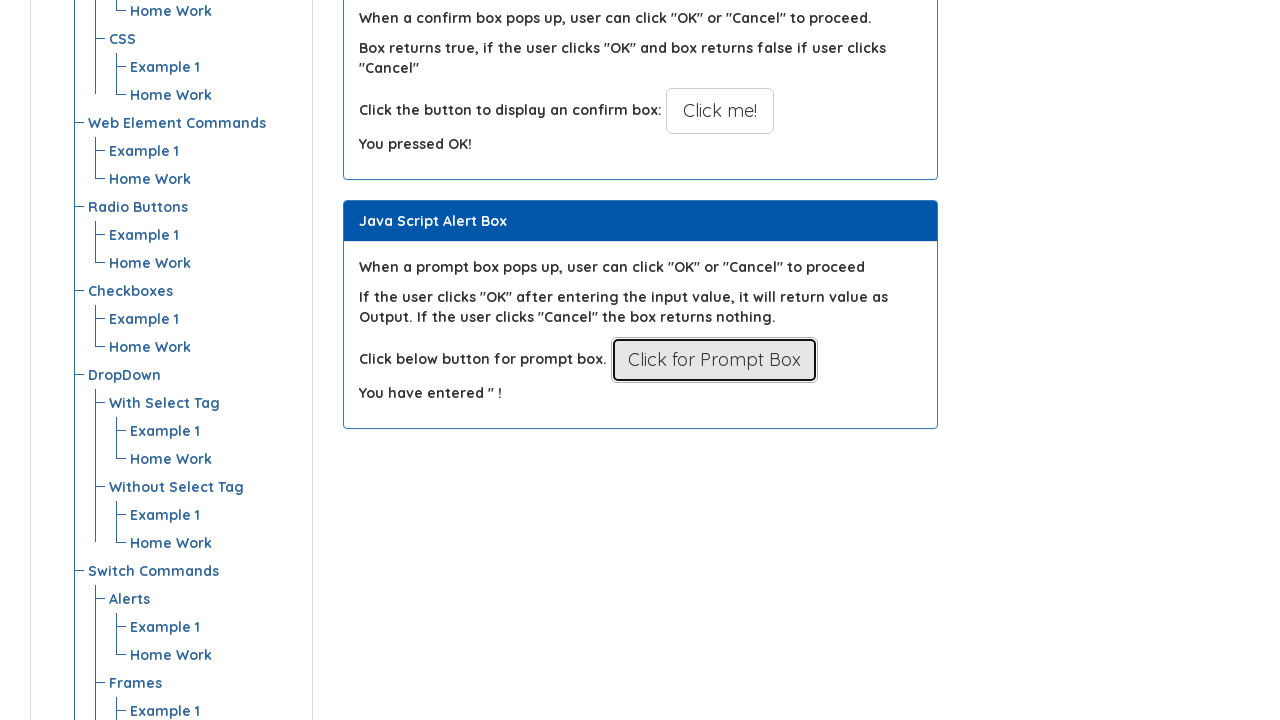

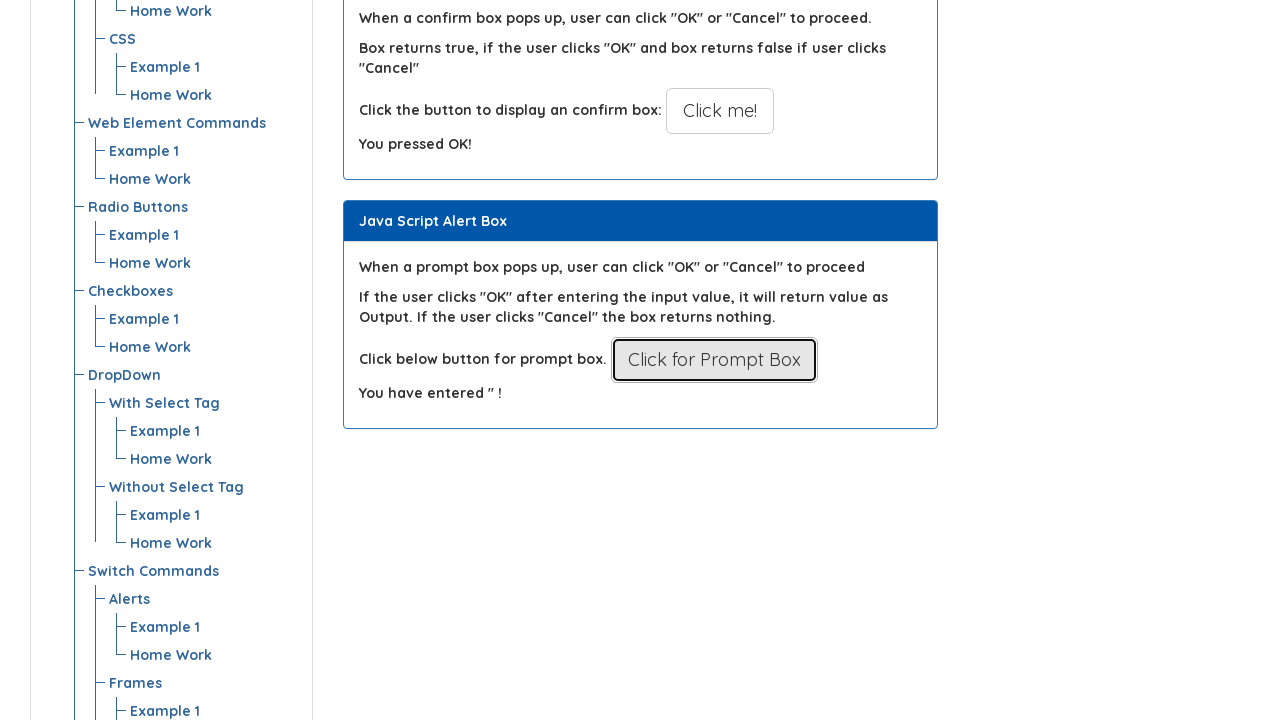